Tests radio button functionality by clicking three different radio buttons using different selector strategies (ID, CSS selector, and XPath)

Starting URL: https://formy-project.herokuapp.com/radiobutton

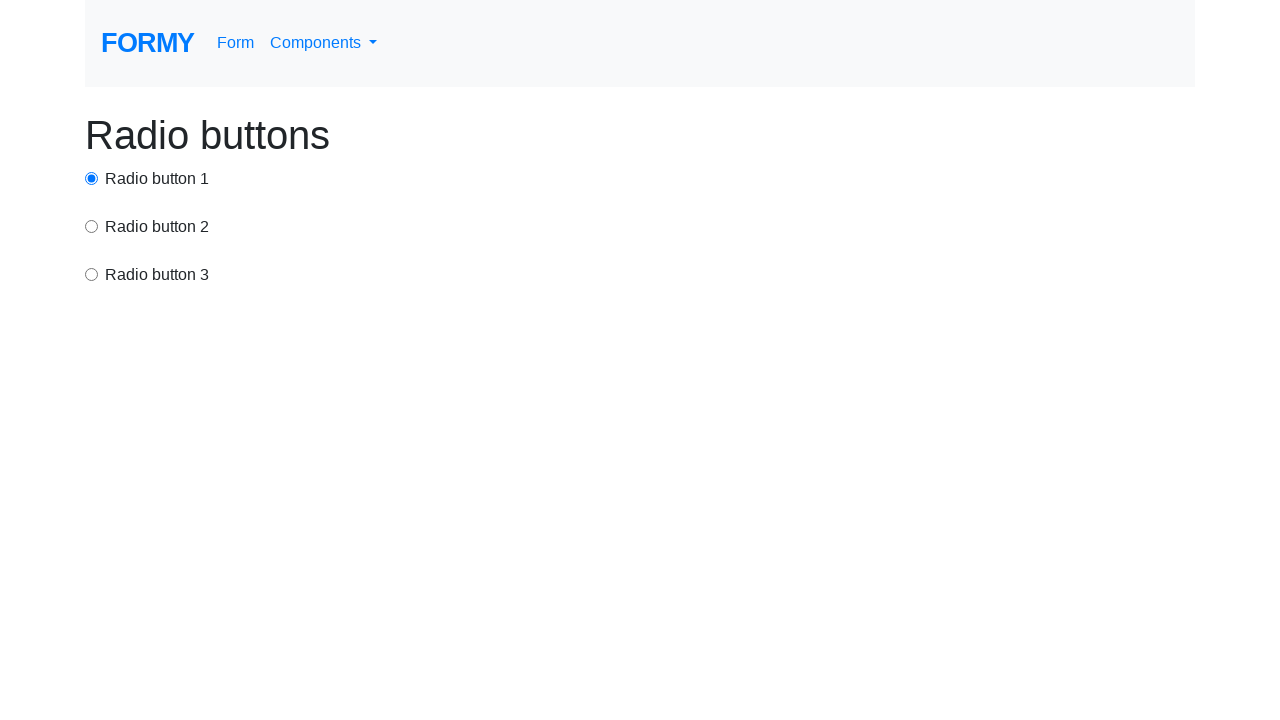

Clicked first radio button using ID selector at (92, 178) on #radio-button-1
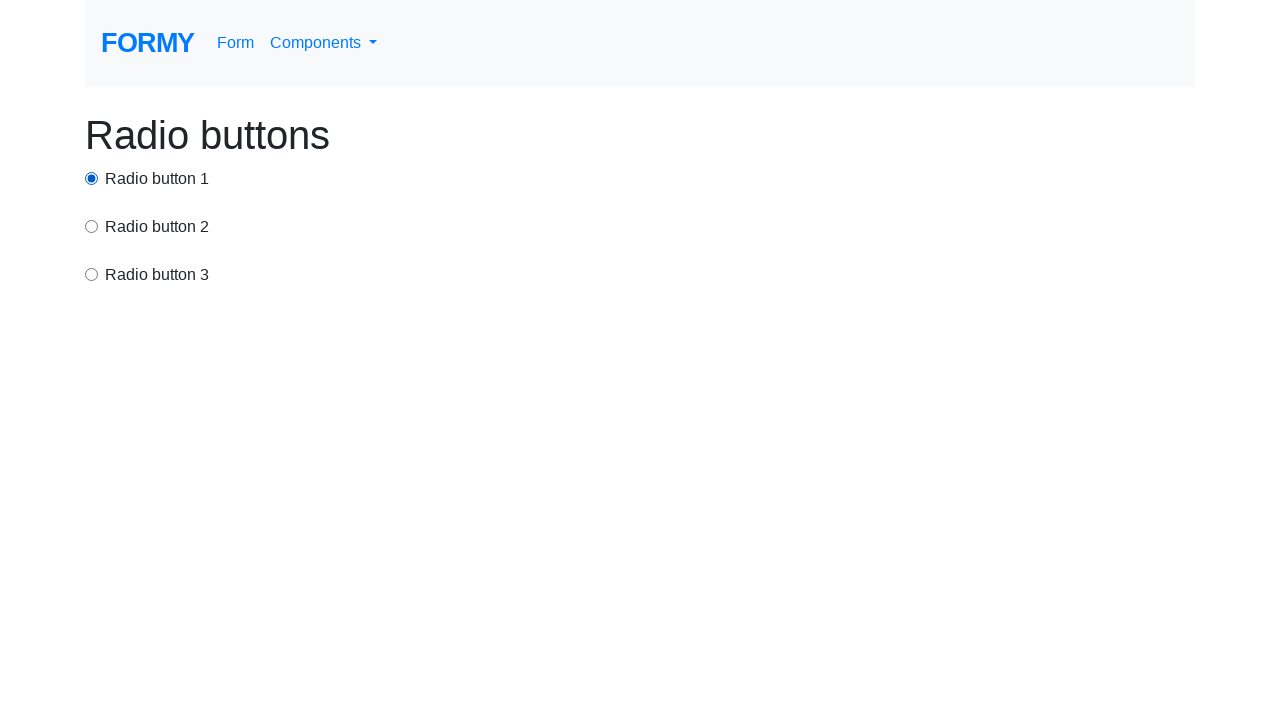

Clicked second radio button using CSS selector with value attribute at (92, 226) on input[value='option2']
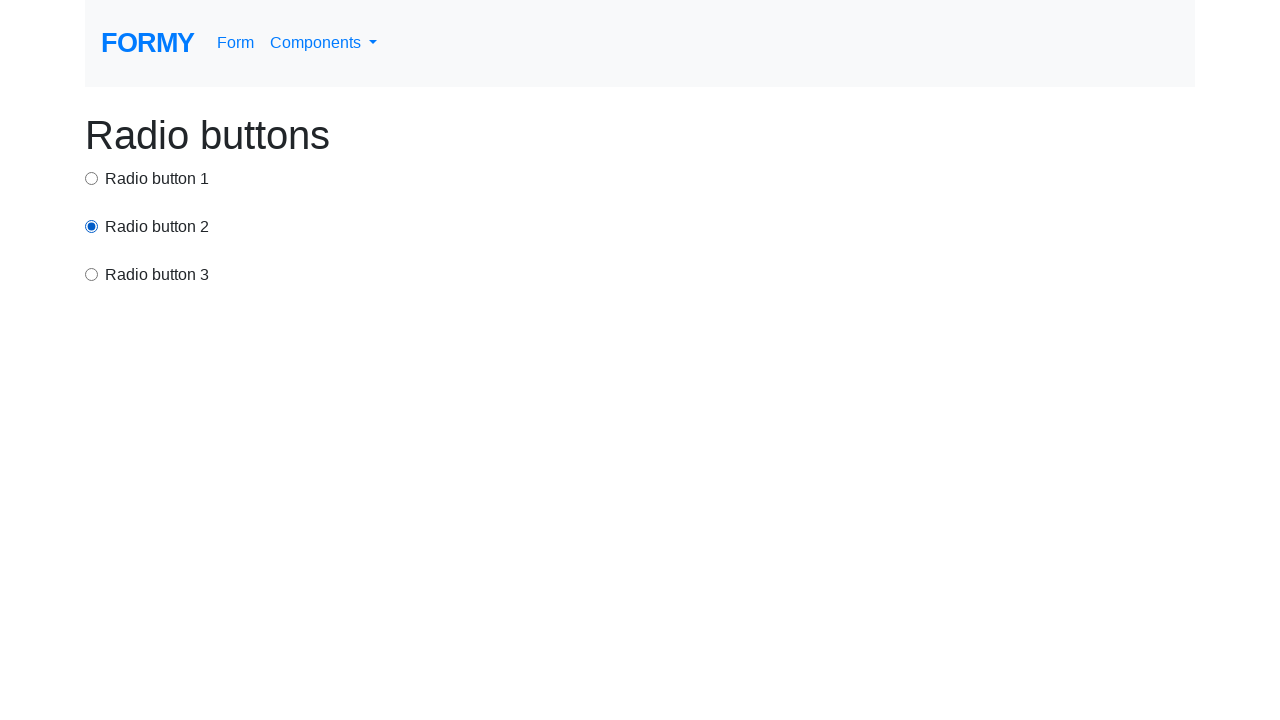

Clicked third radio button using XPath selector at (92, 274) on xpath=/html/body/div/div[3]/input
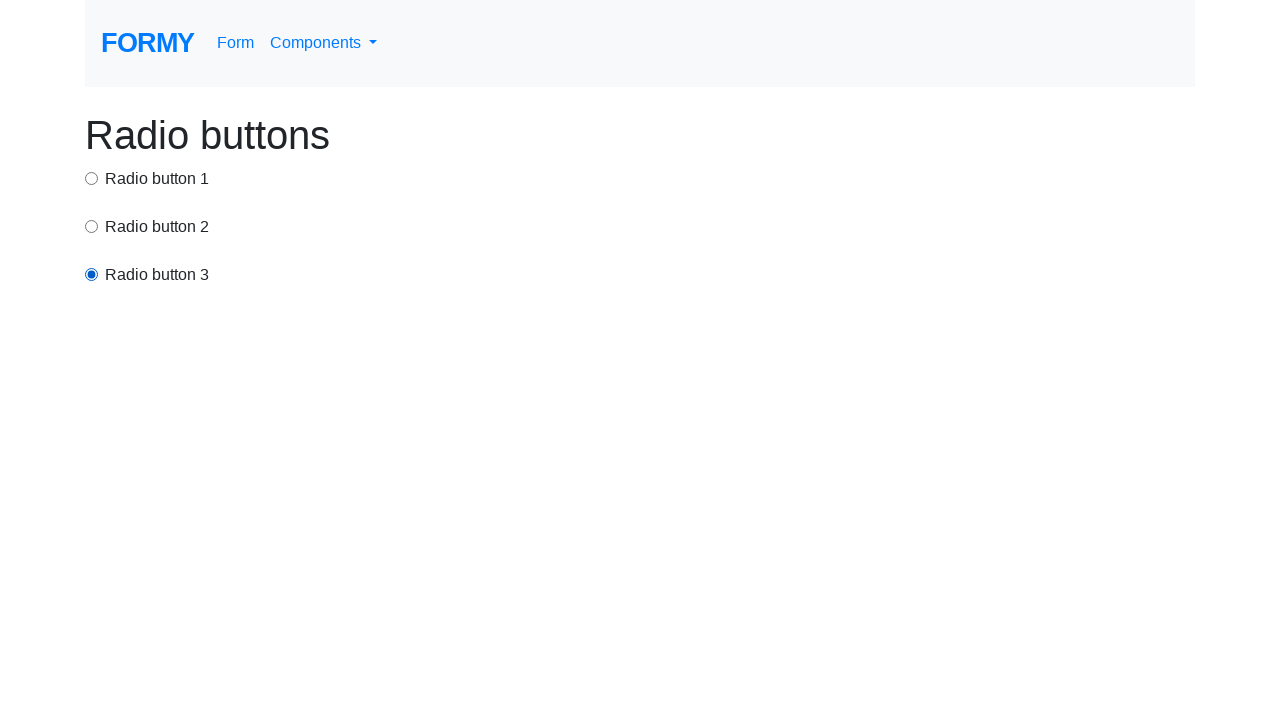

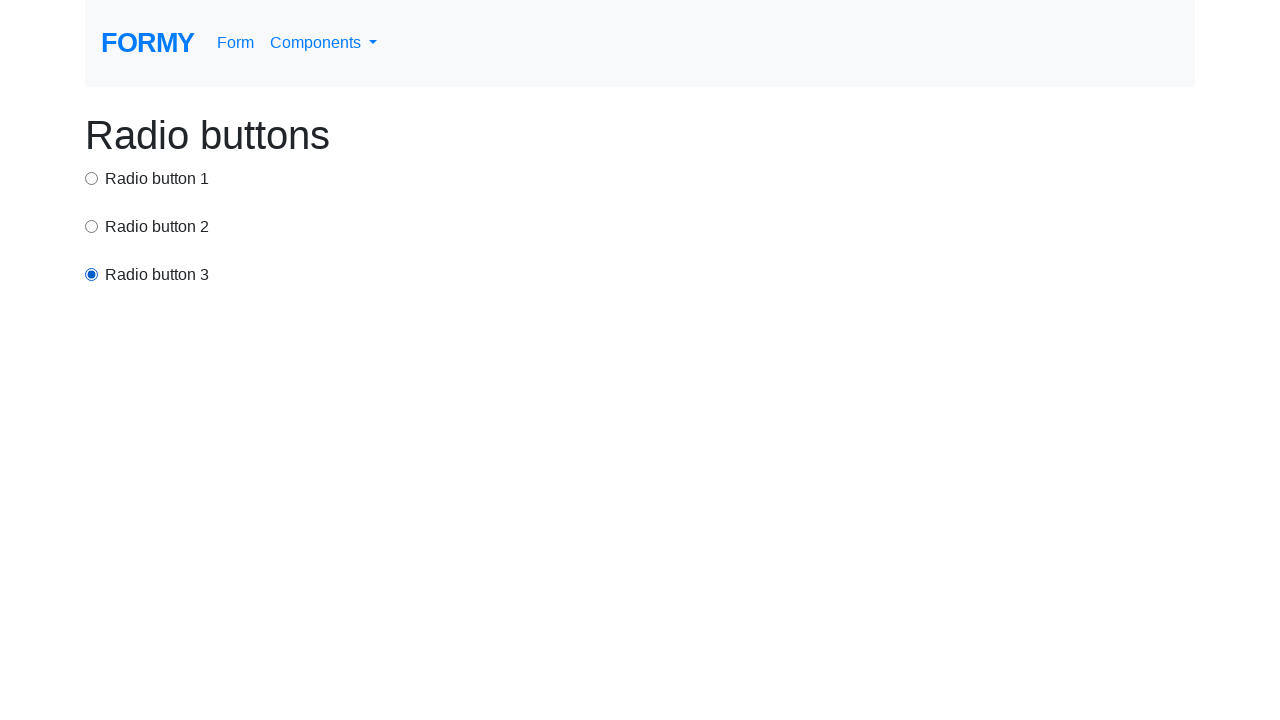